Tests checkbox interaction by clicking on the first checkbox on the page to toggle its state

Starting URL: https://the-internet.herokuapp.com/checkboxes

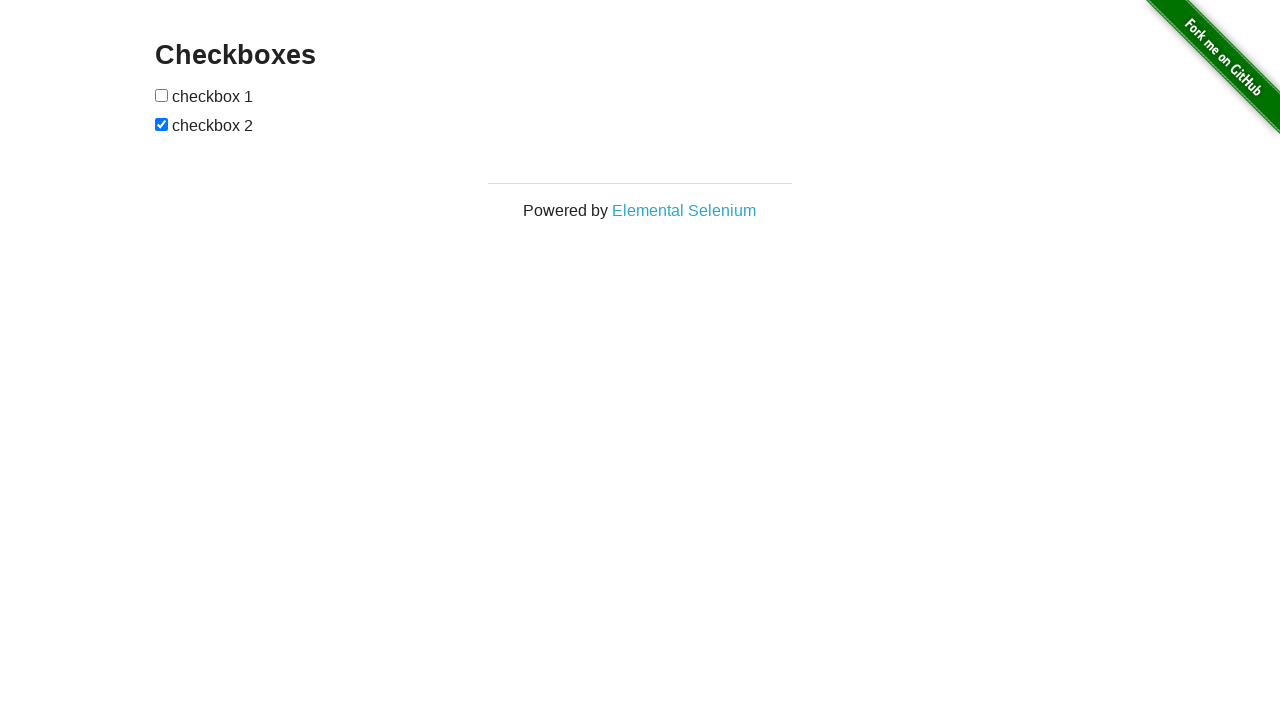

Clicked the first checkbox to toggle its state at (162, 95) on (//input[@type='checkbox'])[1]
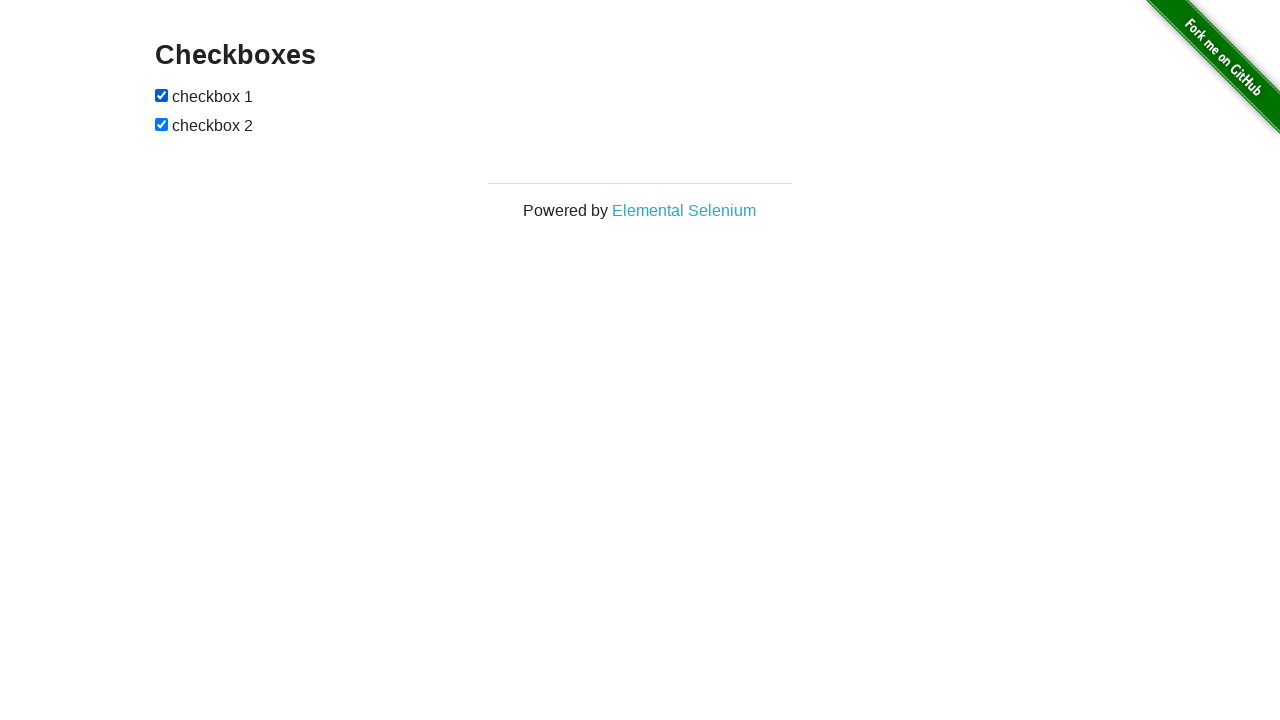

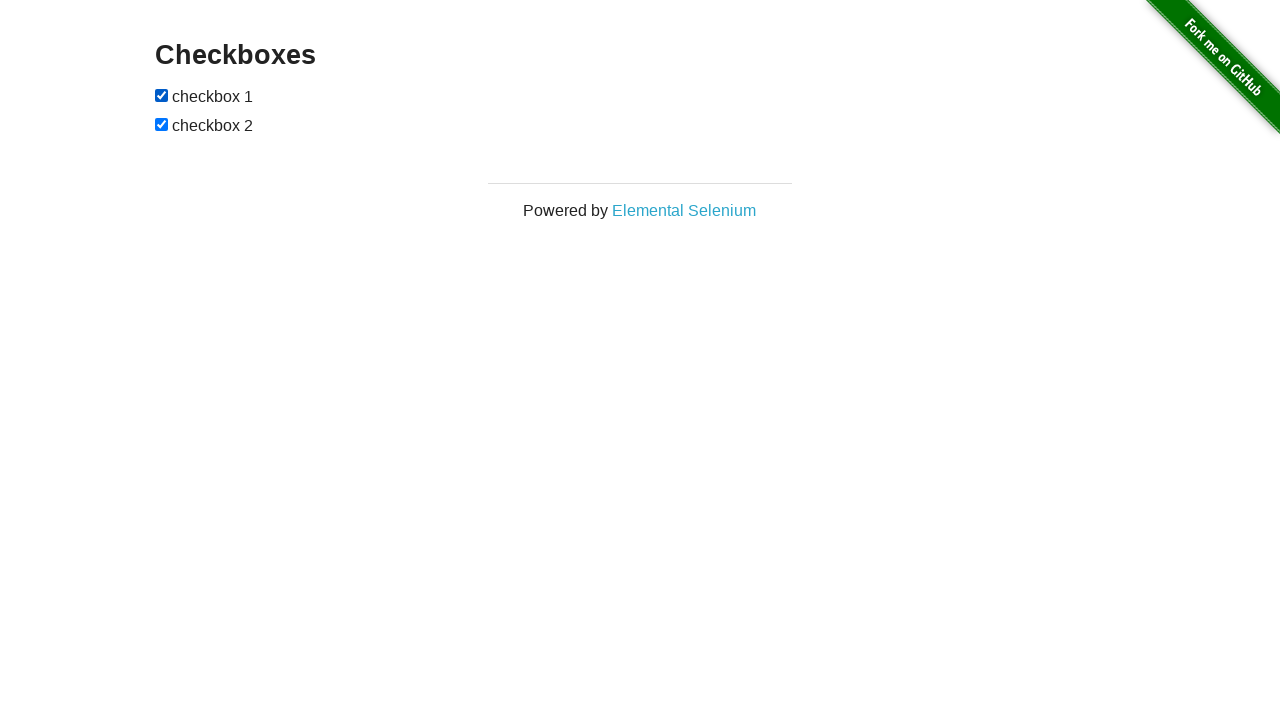